Tests AJAX button click using networkidle wait state before verifying loaded content

Starting URL: http://uitestingplayground.com/ajax

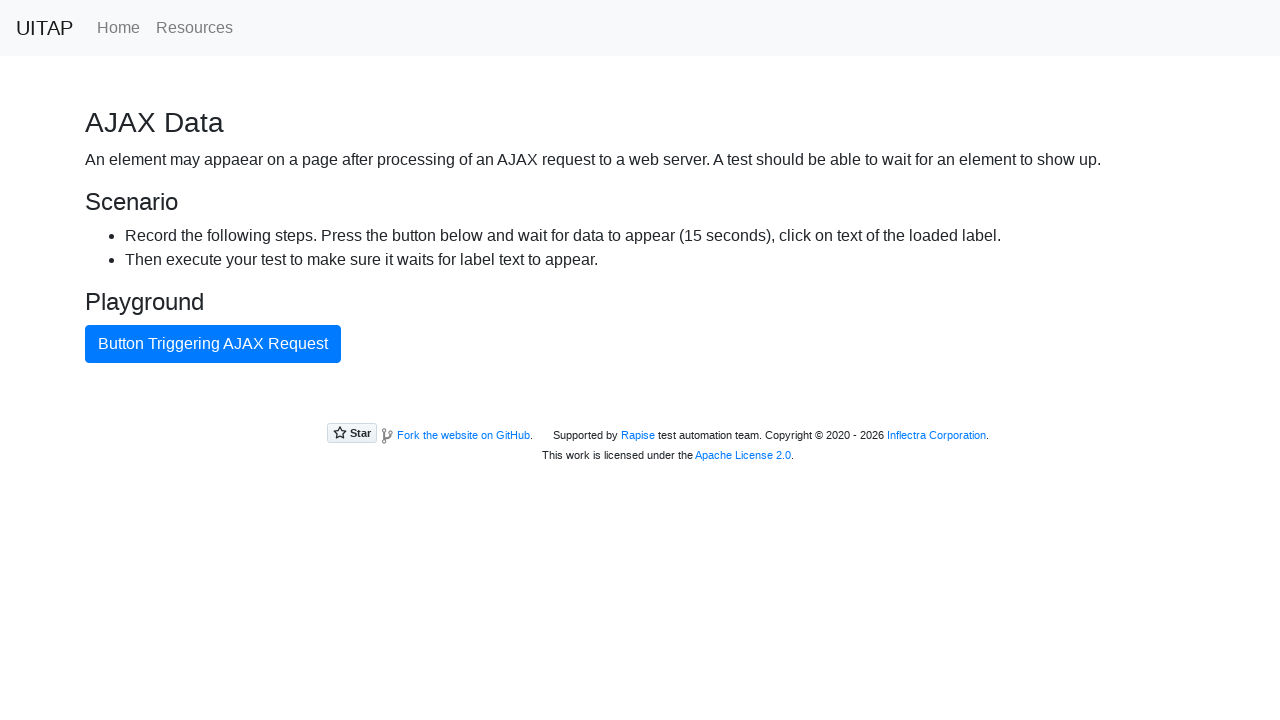

Clicked AJAX button to trigger network request at (213, 344) on #ajaxButton
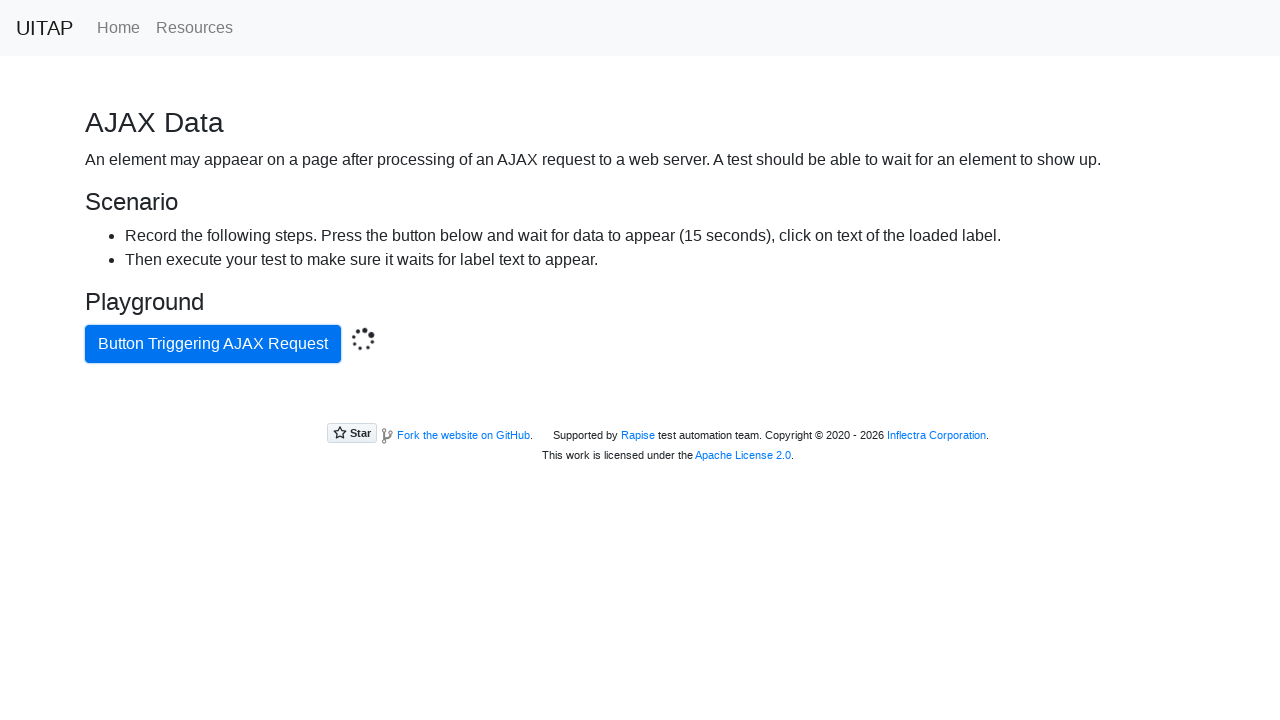

Waited for all network requests to complete
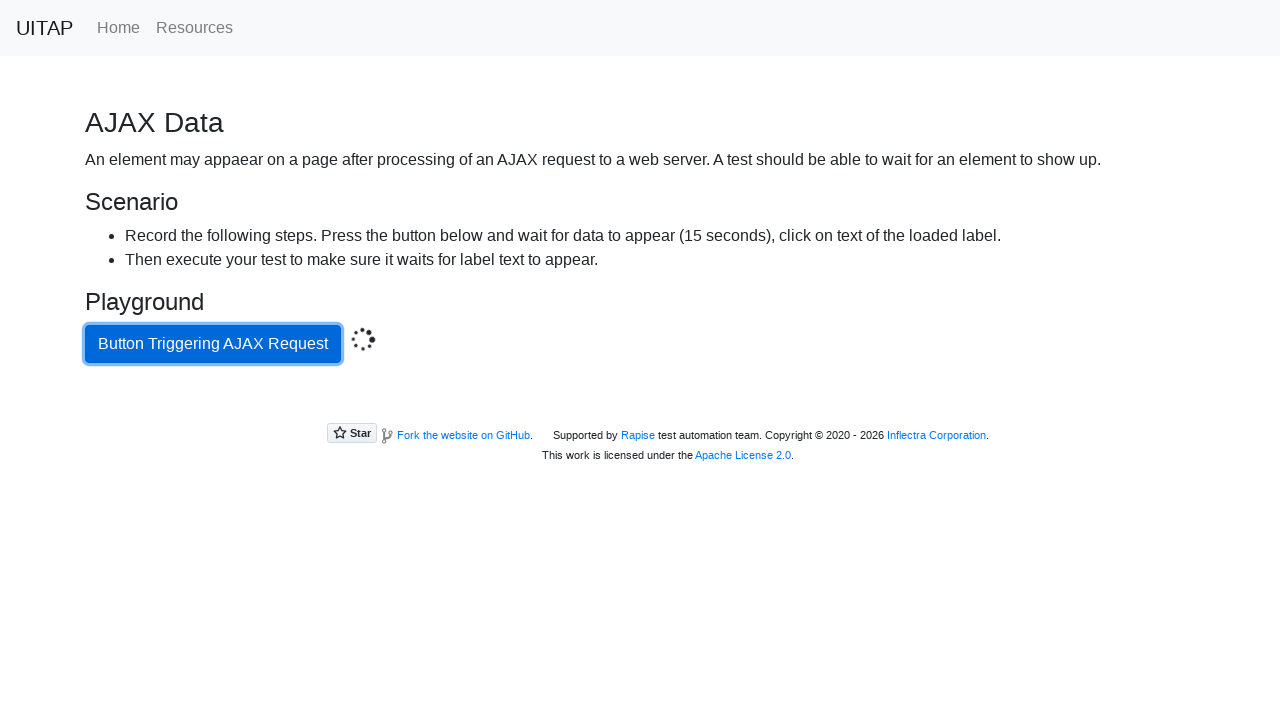

Extracted success message text
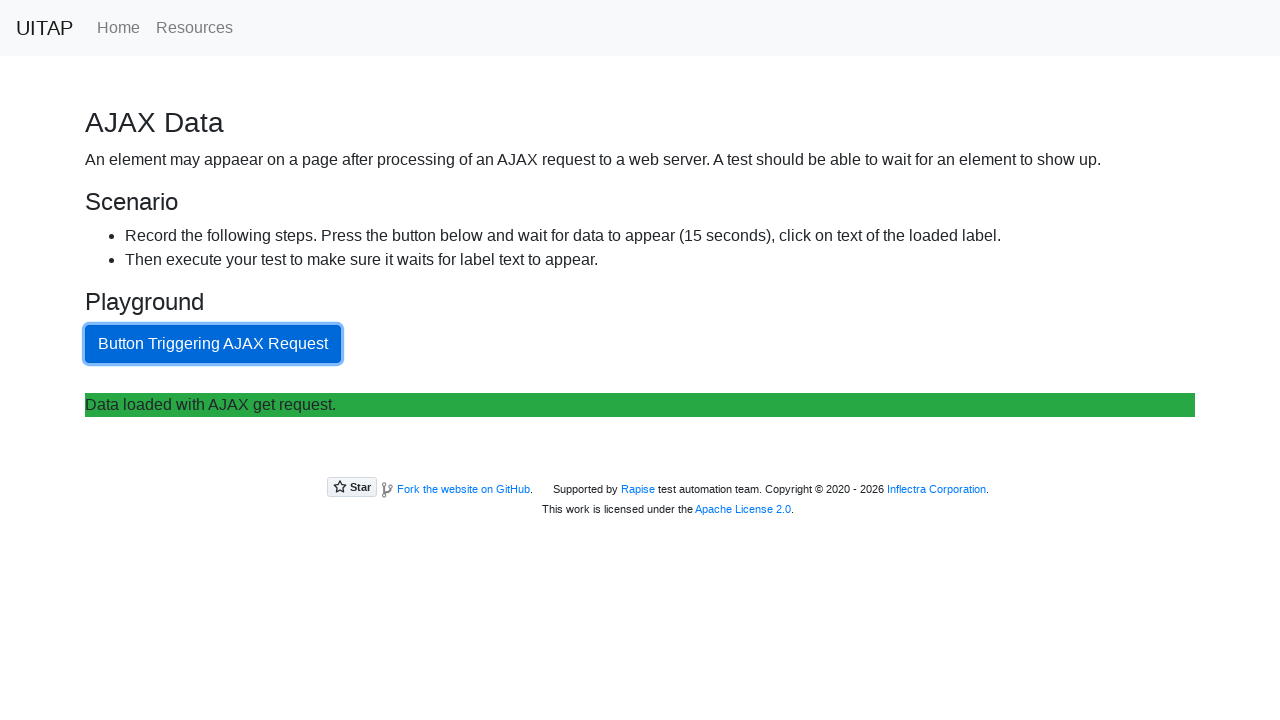

Verified that loaded content contains expected AJAX message
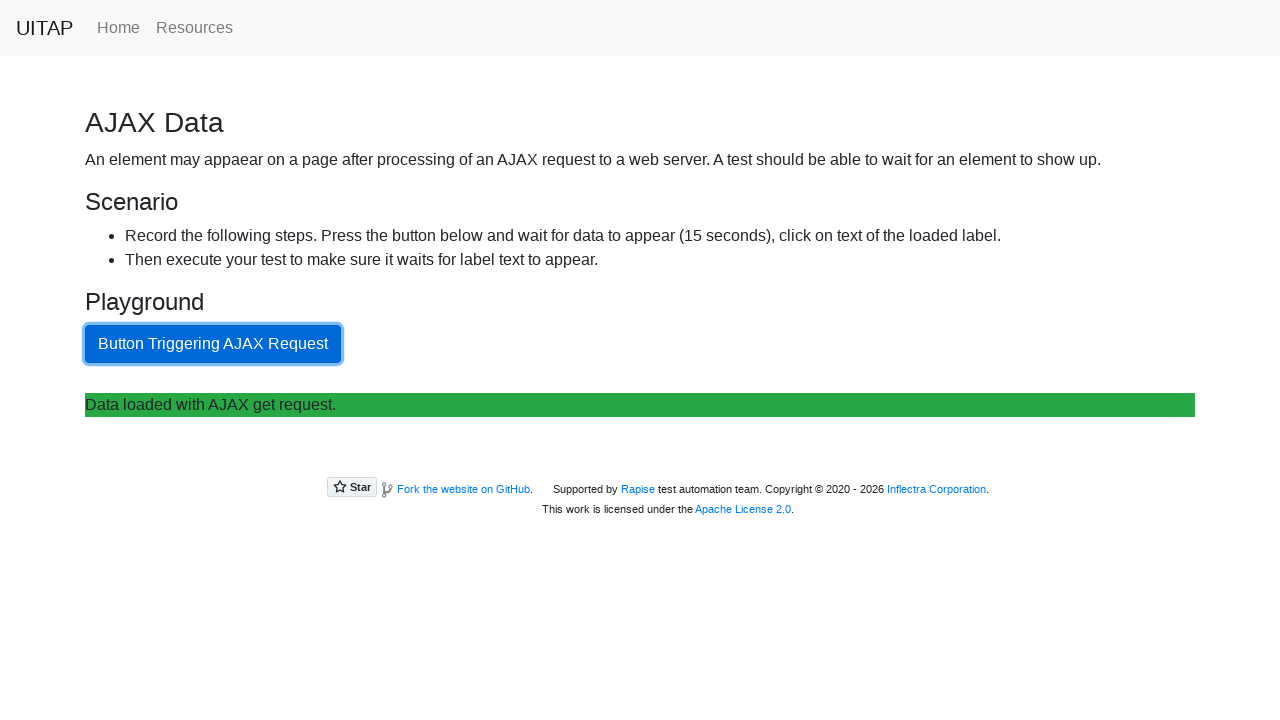

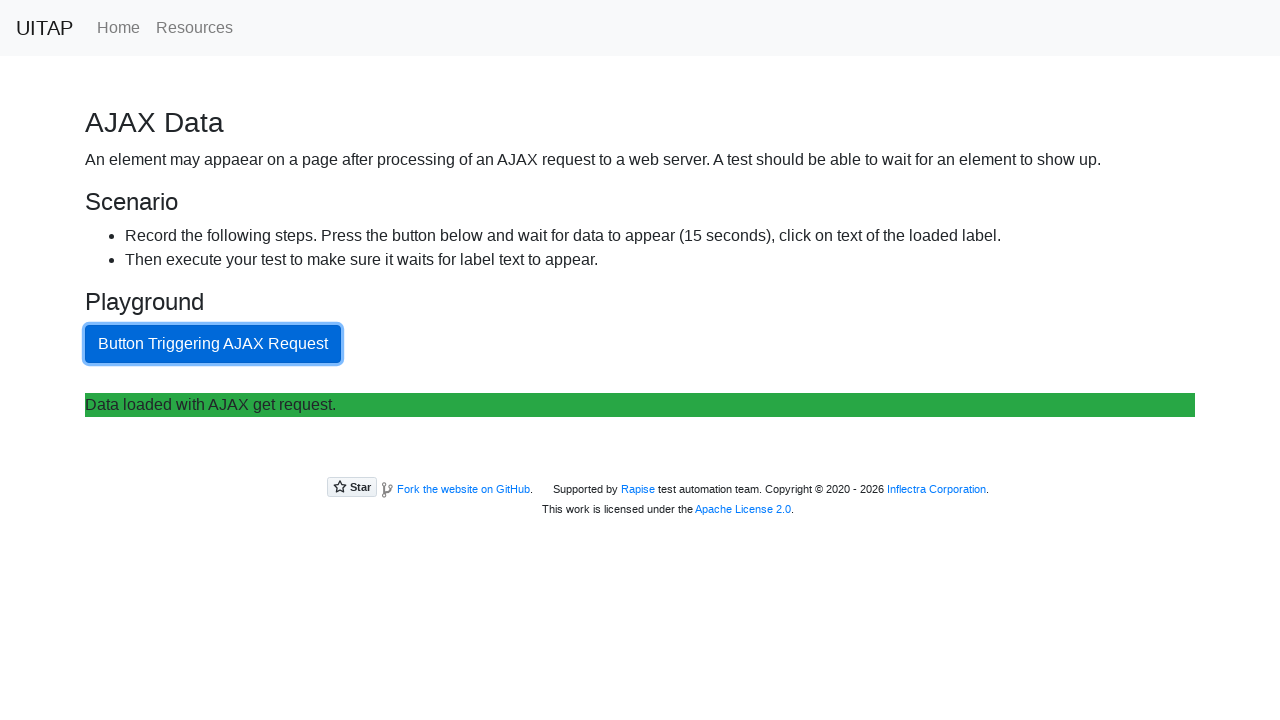